Tests hovering over user elements to reveal hidden information and verify the displayed username

Starting URL: https://the-internet.herokuapp.com/hovers

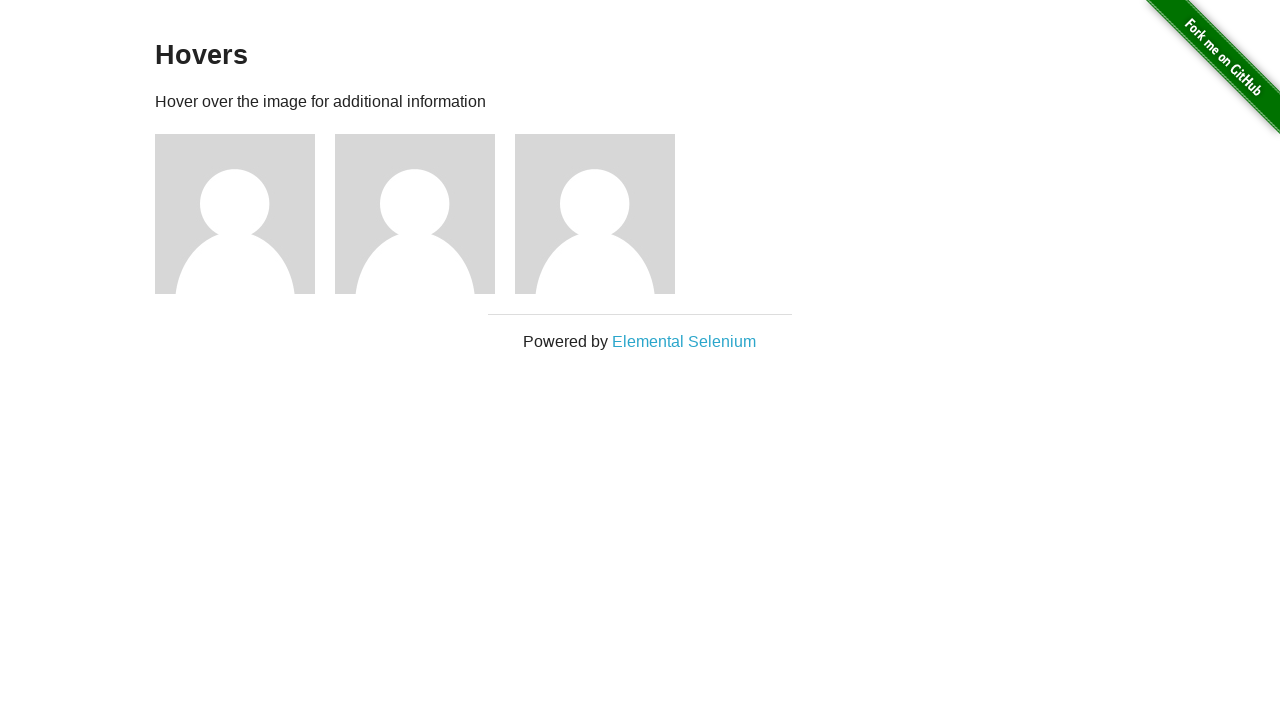

Hovered over user 2 figure element at (425, 214) on div.figure >> nth=1
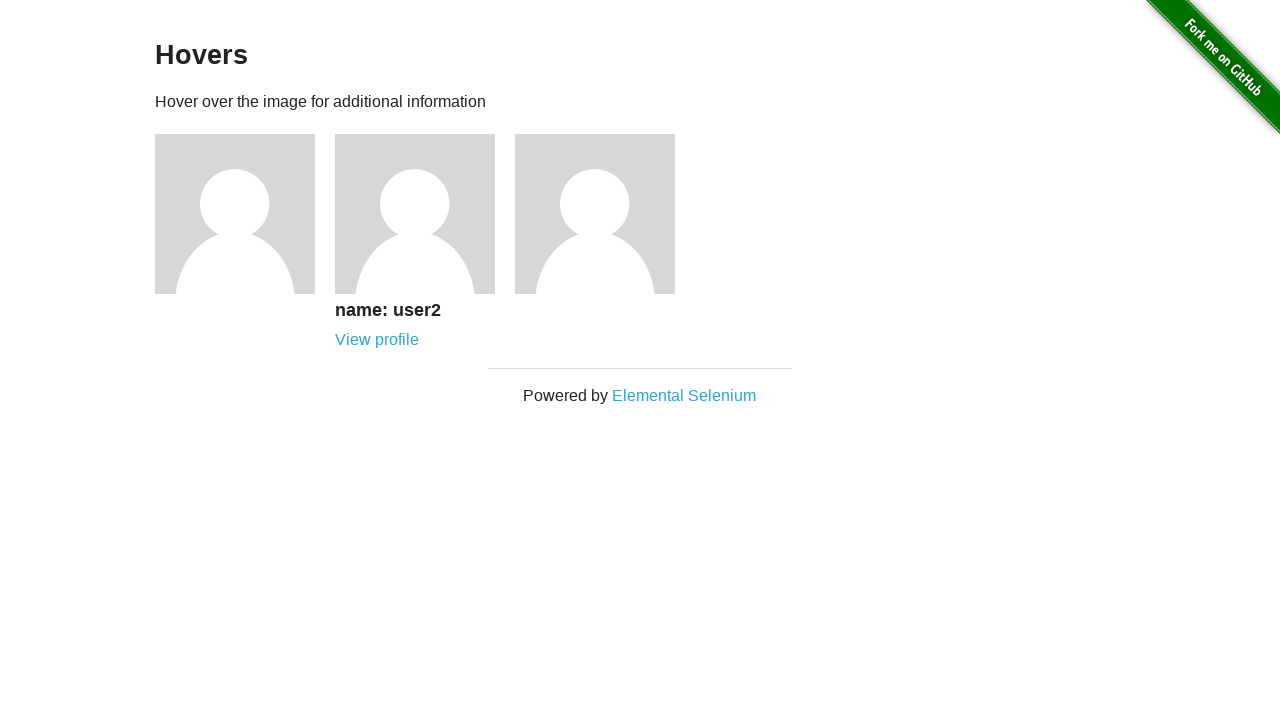

Retrieved username text: 'name: user2'
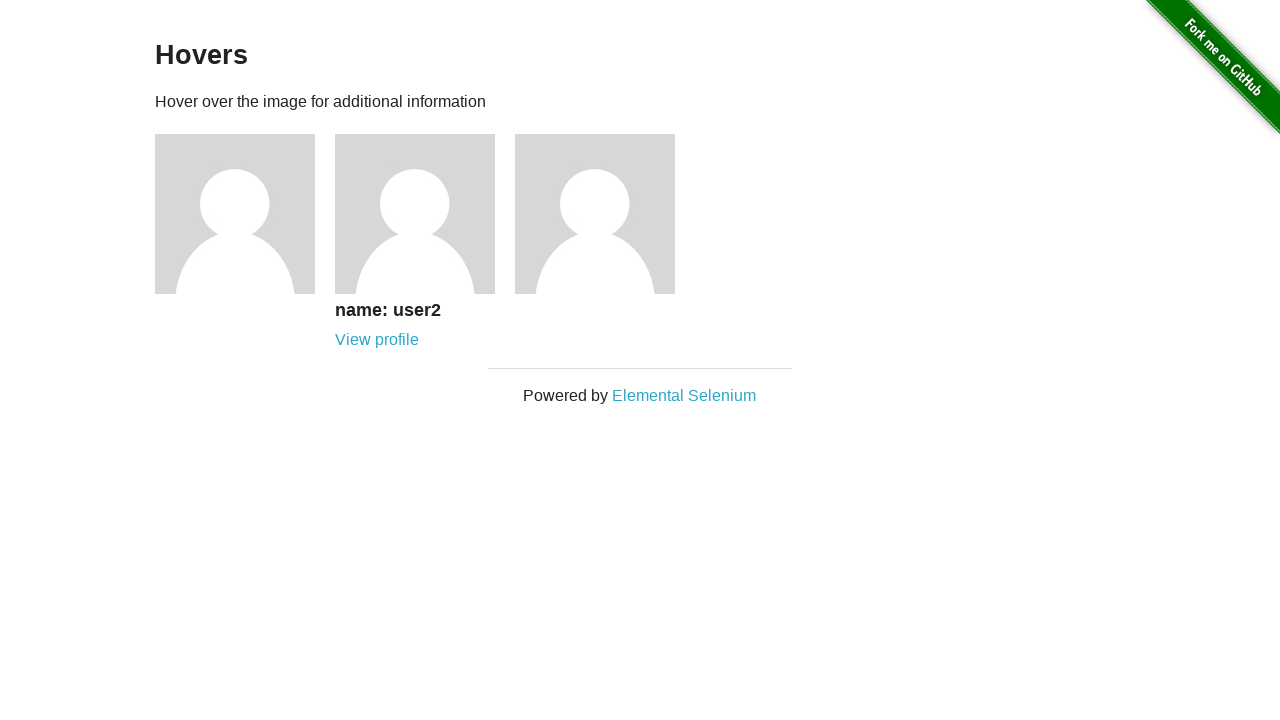

Verified username matches expected value 'name: user2'
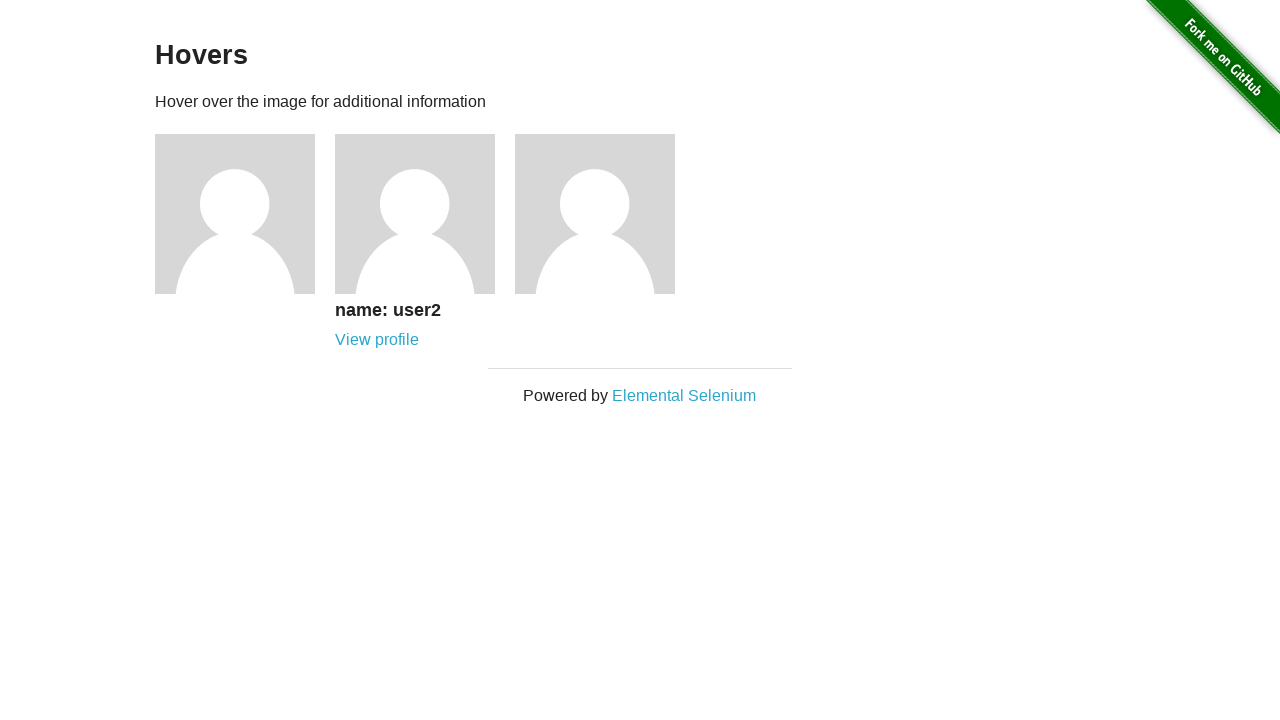

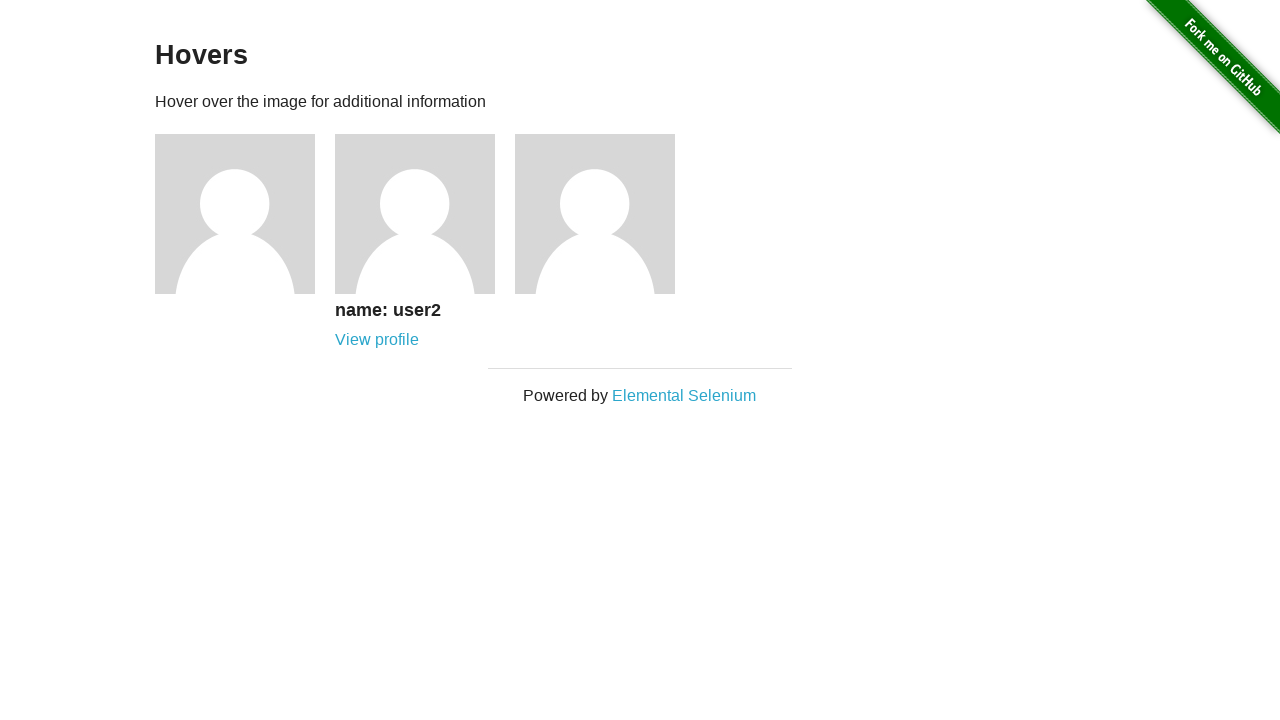